Tests filtering to display only active (incomplete) items

Starting URL: https://demo.playwright.dev/todomvc

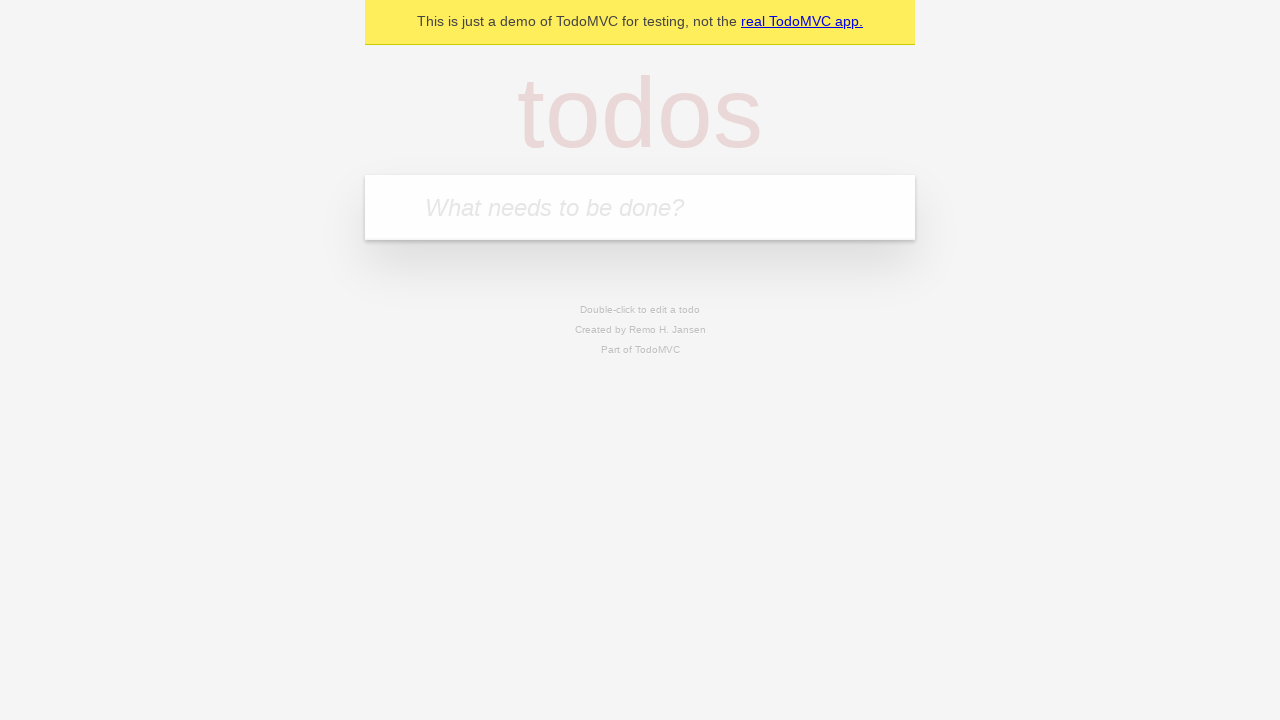

Filled first todo item: 'buy some cheese' on .new-todo
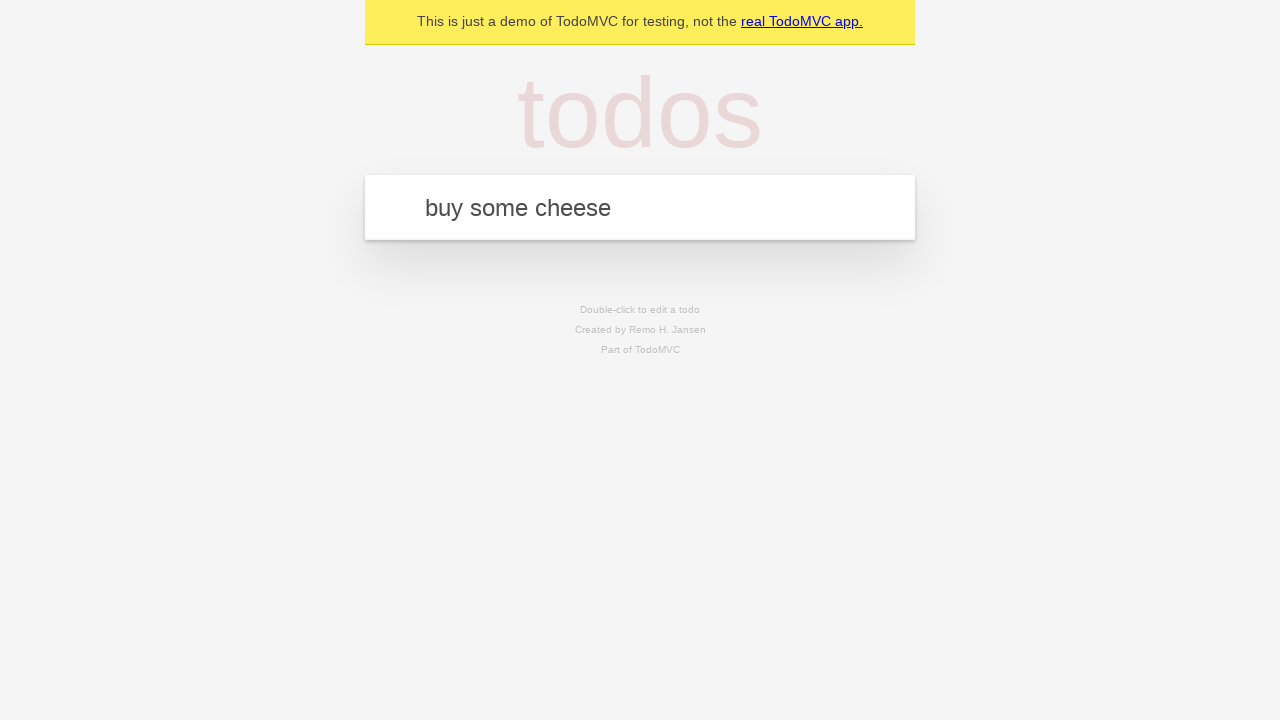

Pressed Enter to create first todo item on .new-todo
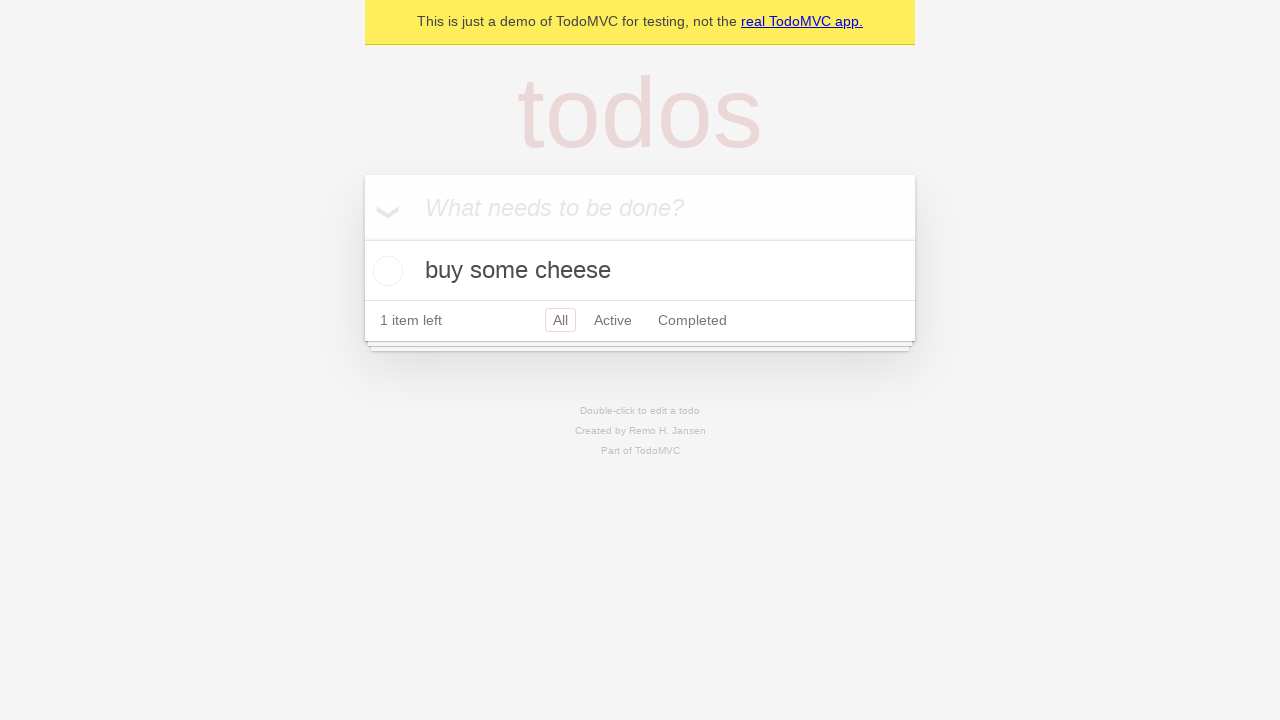

Filled second todo item: 'feed the cat' on .new-todo
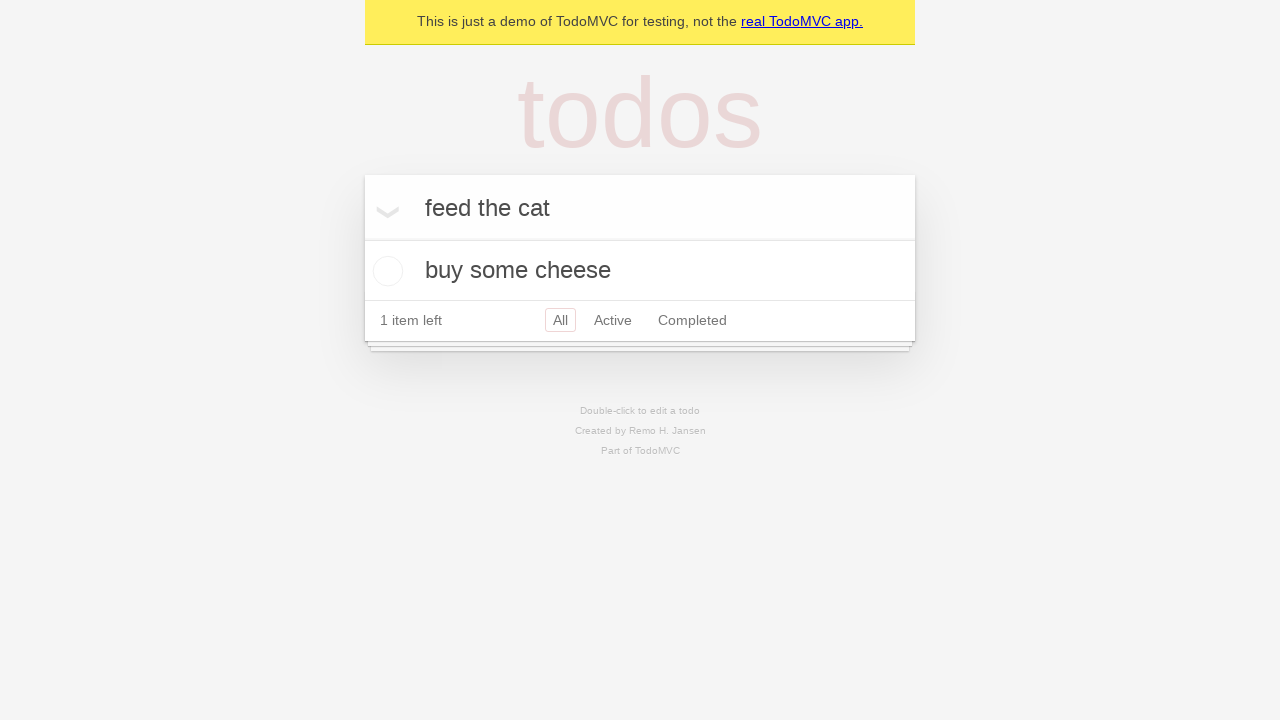

Pressed Enter to create second todo item on .new-todo
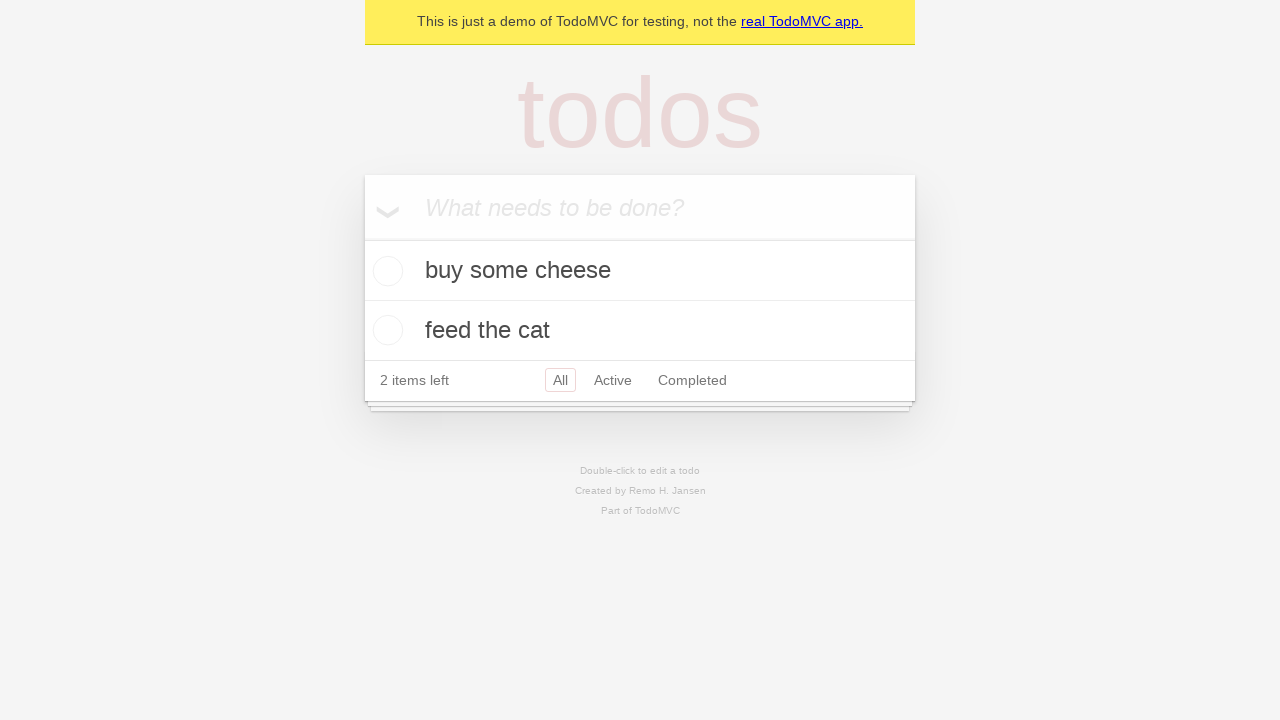

Filled third todo item: 'book a doctors appointment' on .new-todo
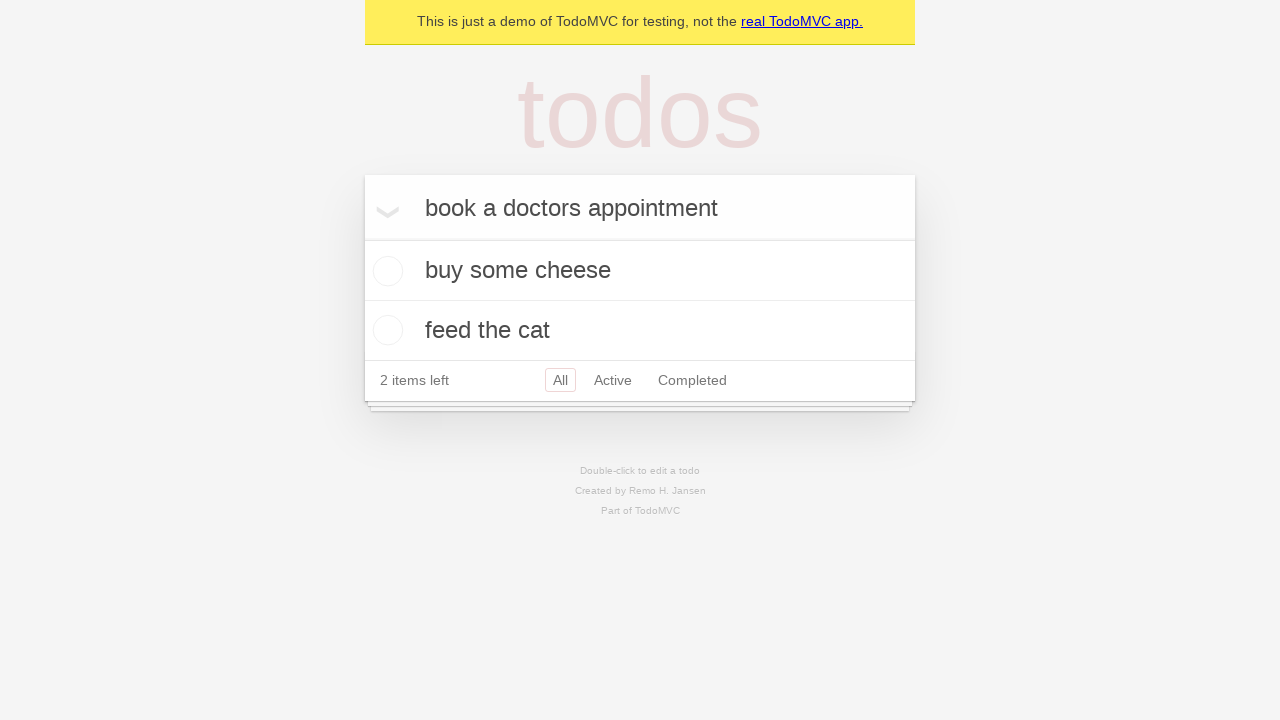

Pressed Enter to create third todo item on .new-todo
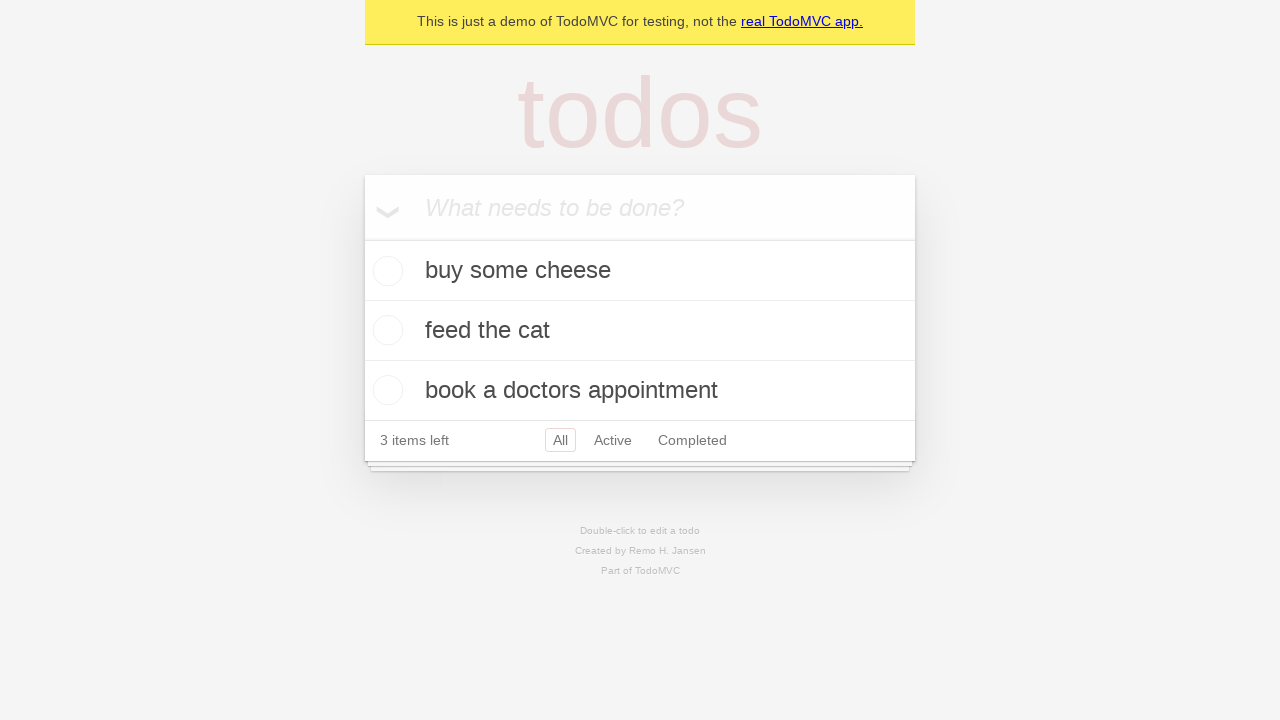

Verified all 3 todo items were created
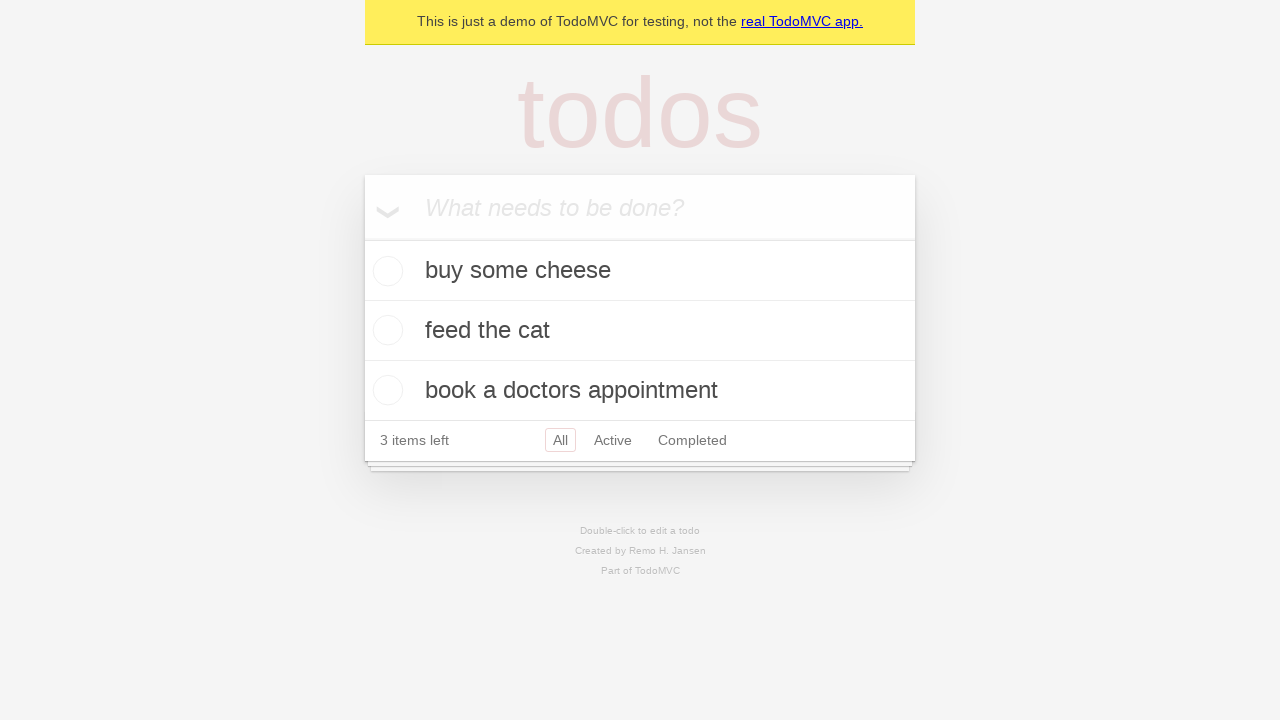

Marked second todo item as completed at (385, 330) on .todo-list li .toggle >> nth=1
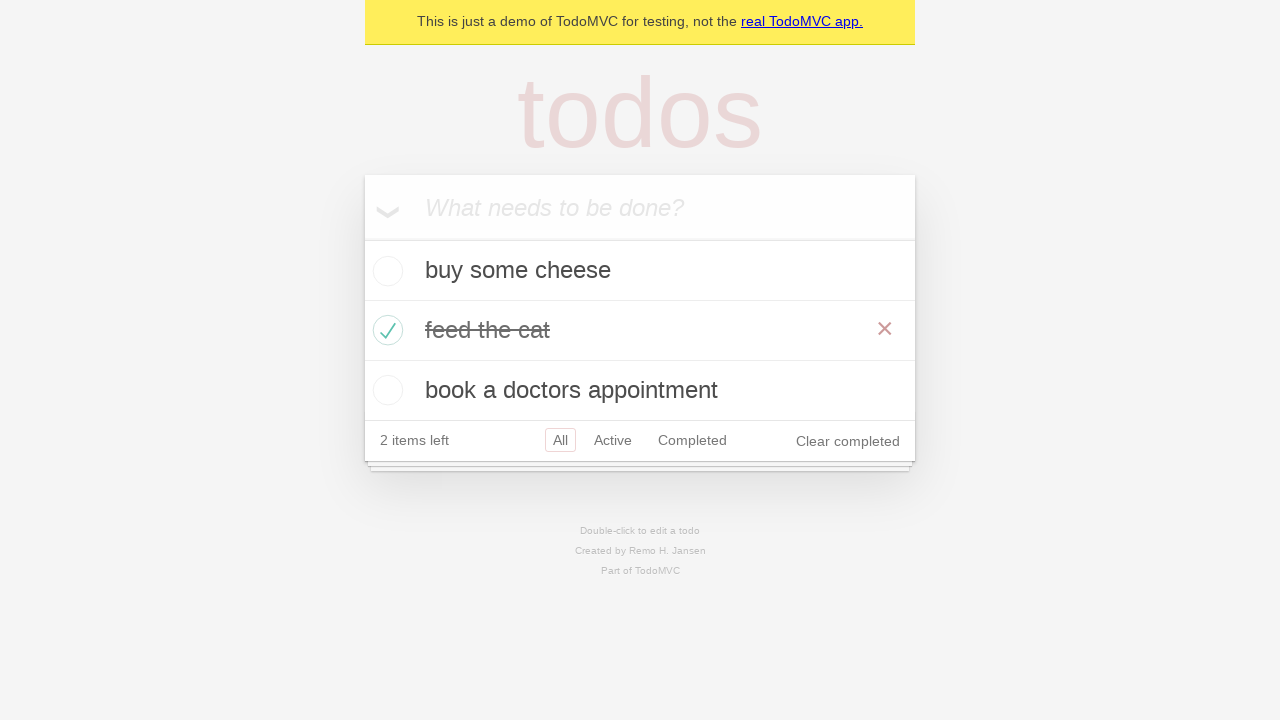

Clicked Active filter to display only incomplete items at (613, 440) on .filters >> text=Active
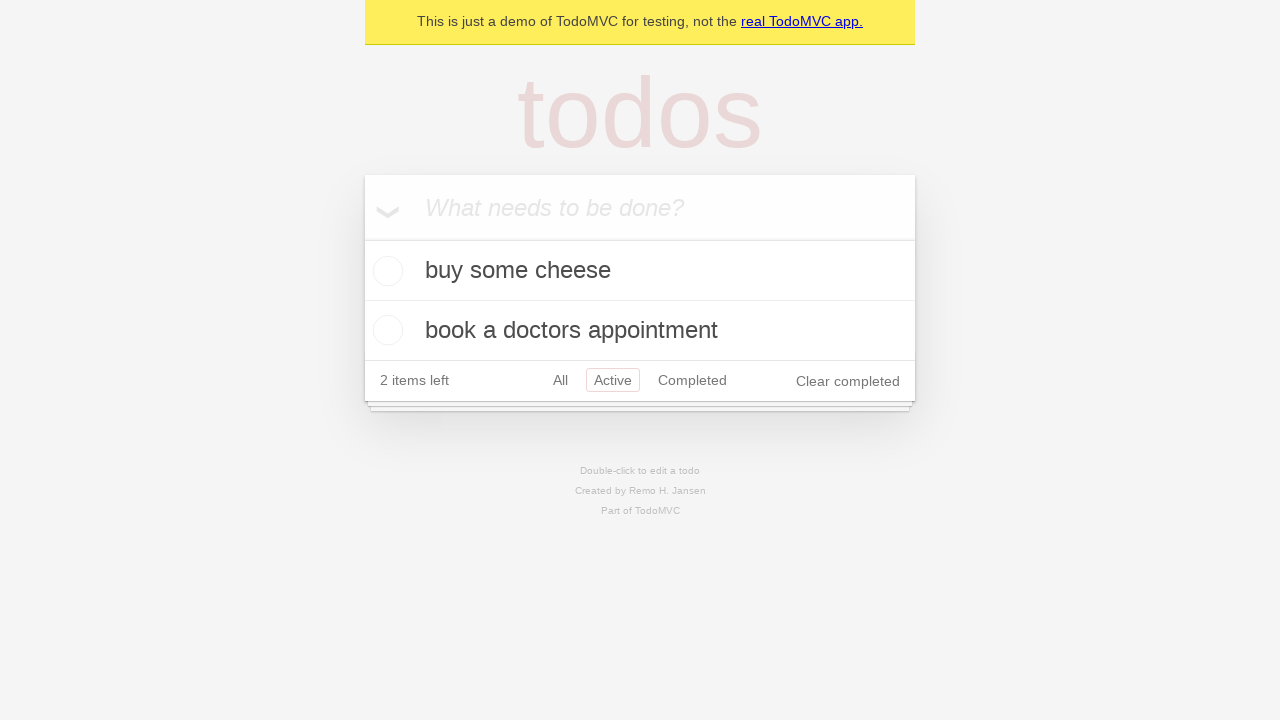

Verified Active filter is applied, showing 2 incomplete items
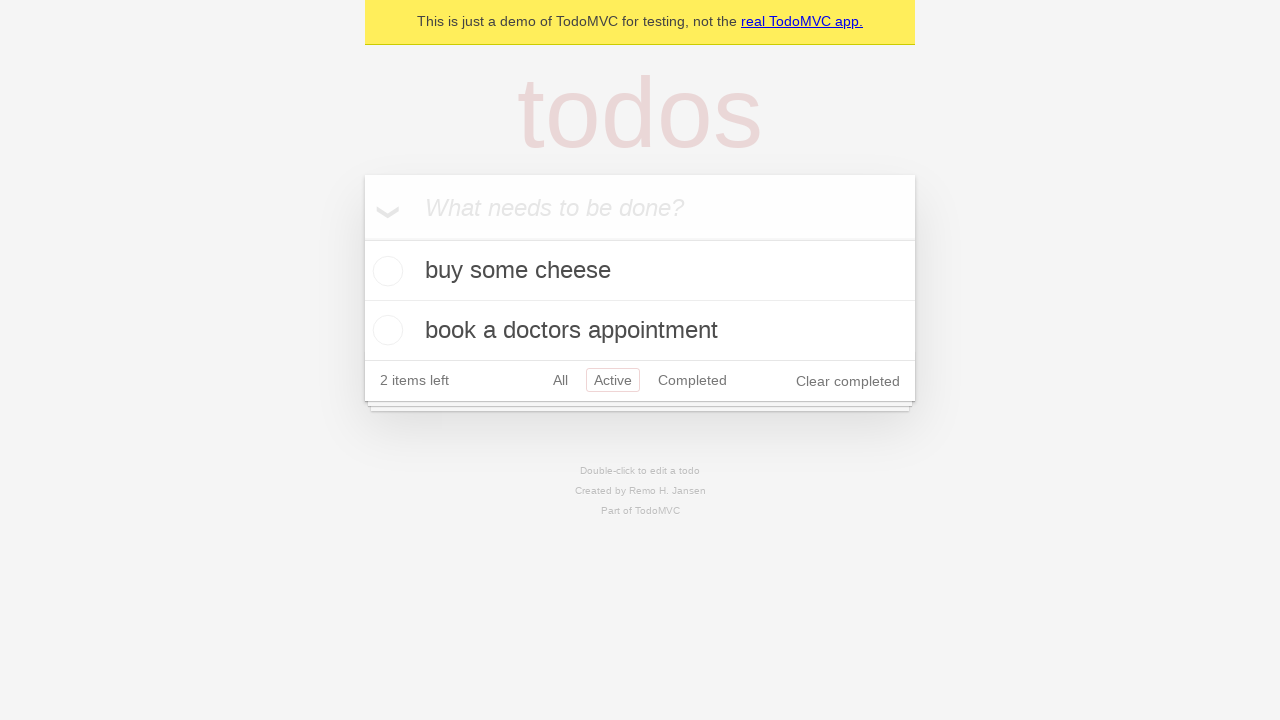

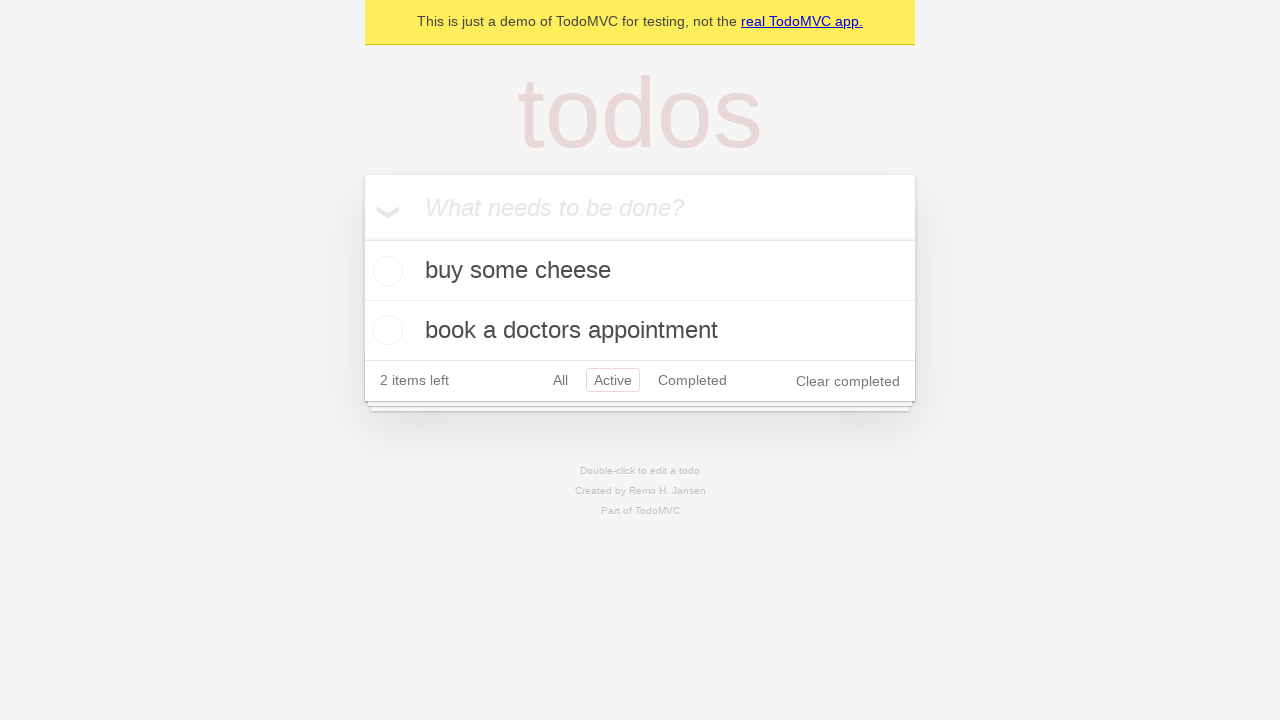